Navigates to the OrangeHRM demo login page and verifies the page loads by checking the title is present

Starting URL: https://opensource-demo.orangehrmlive.com/web/index.php/auth/login

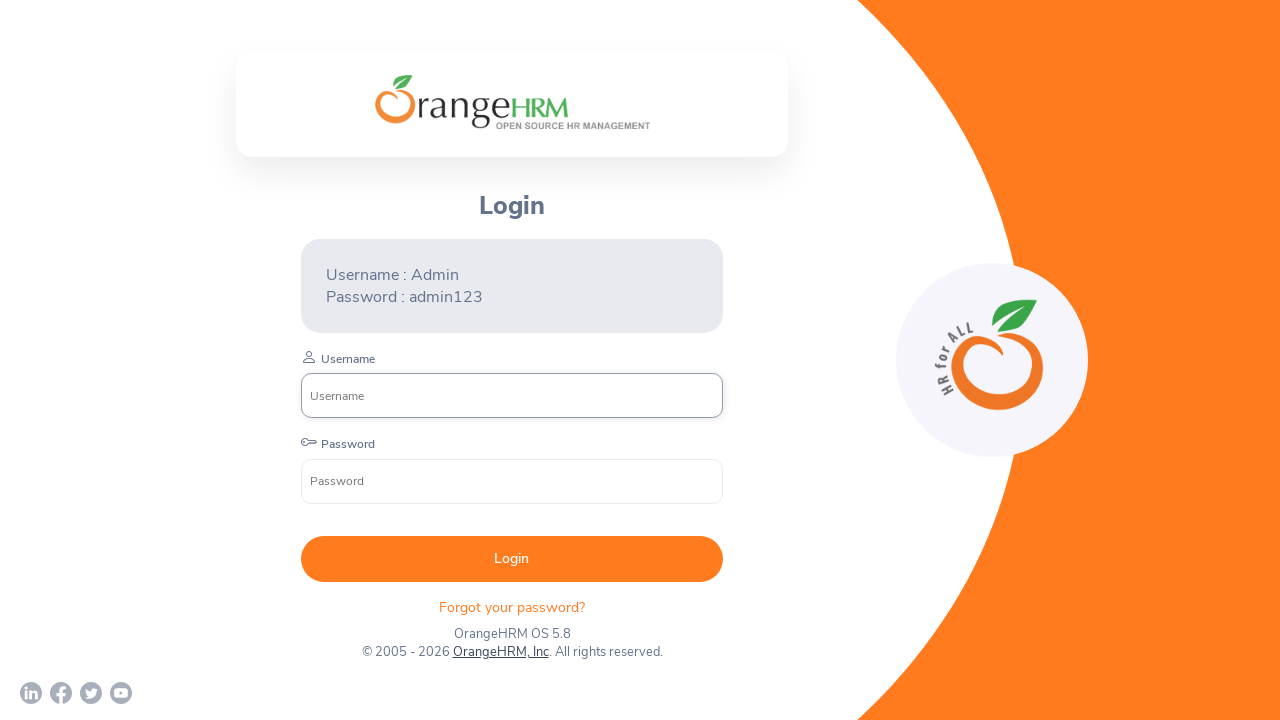

Waited for page to reach domcontentloaded state
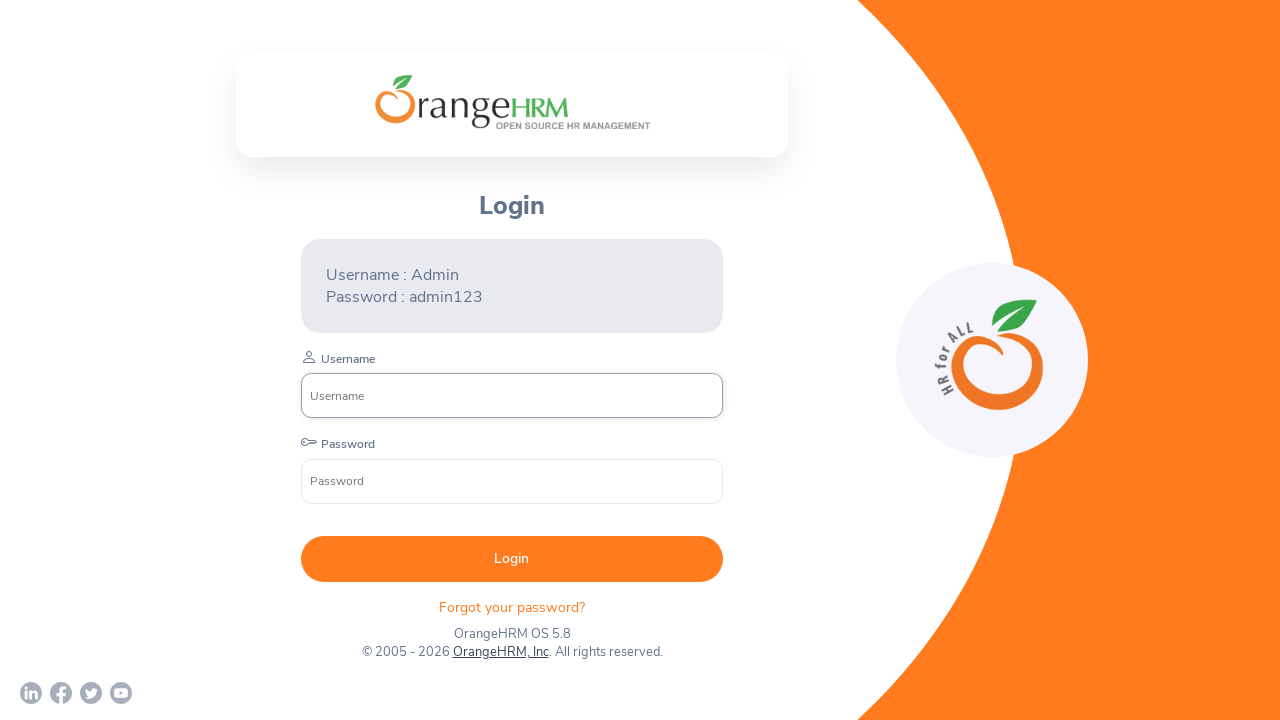

Retrieved page title: OrangeHRM
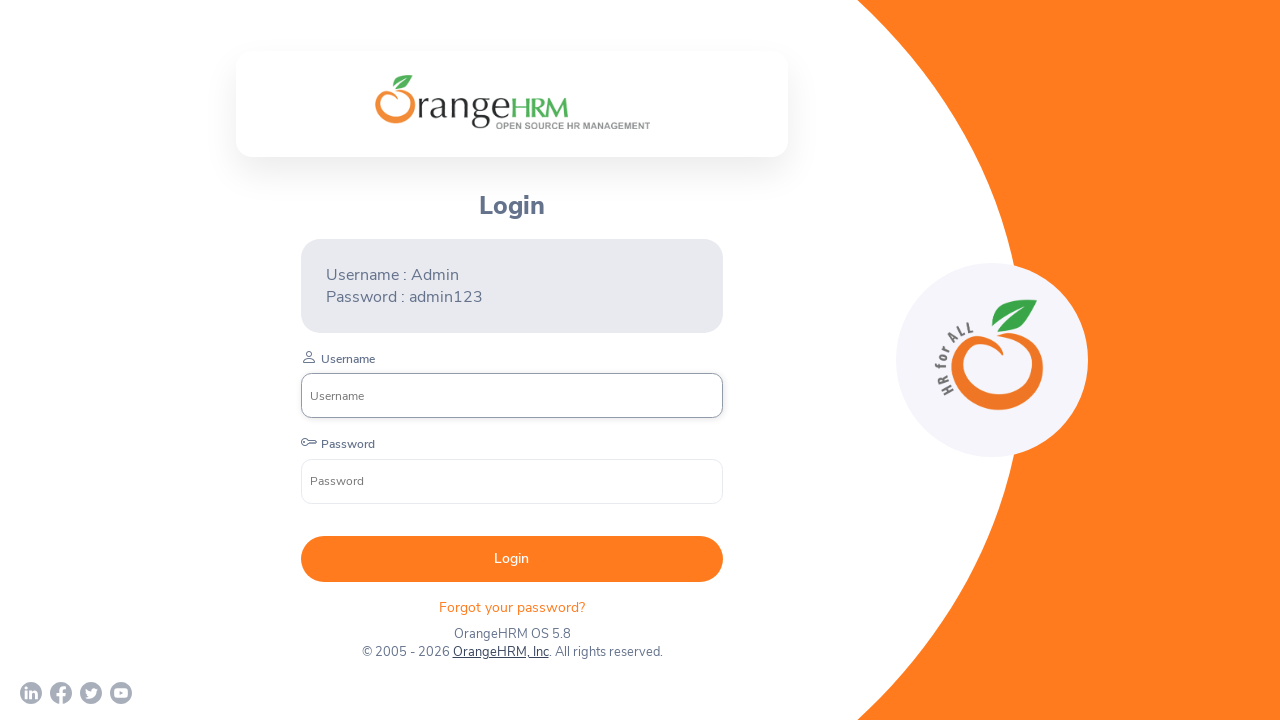

Printed page title to console: OrangeHRM
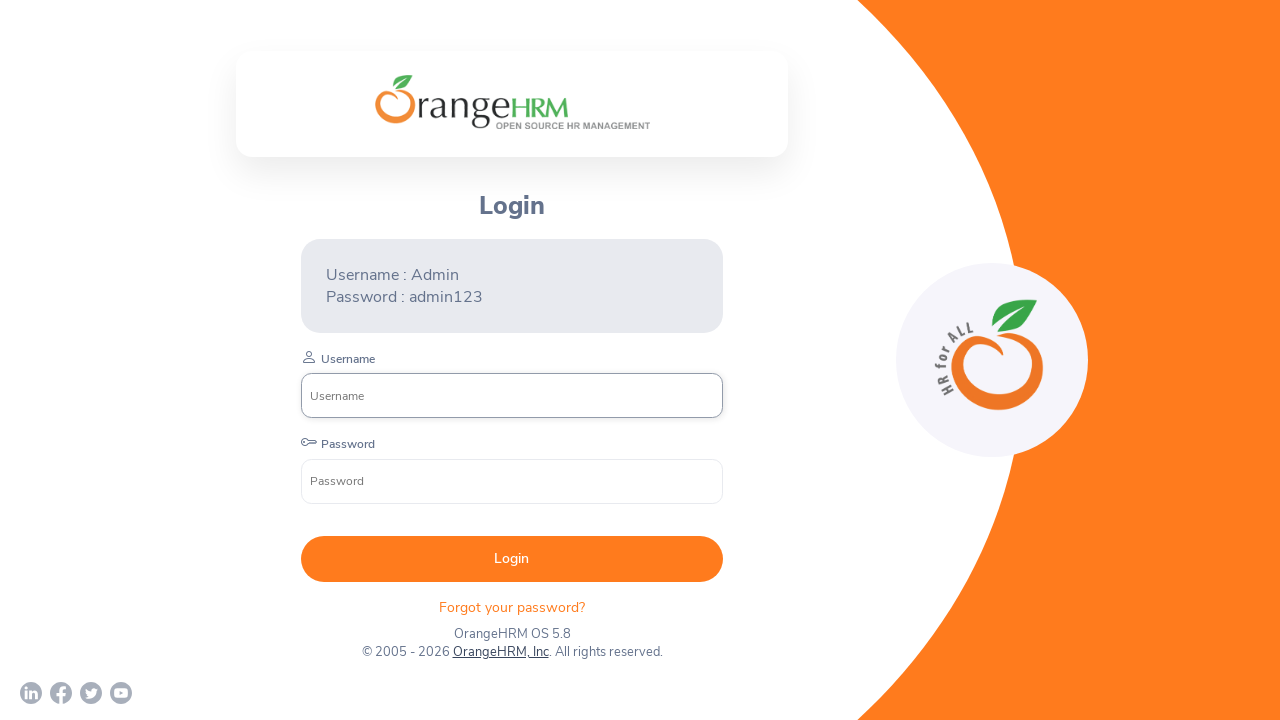

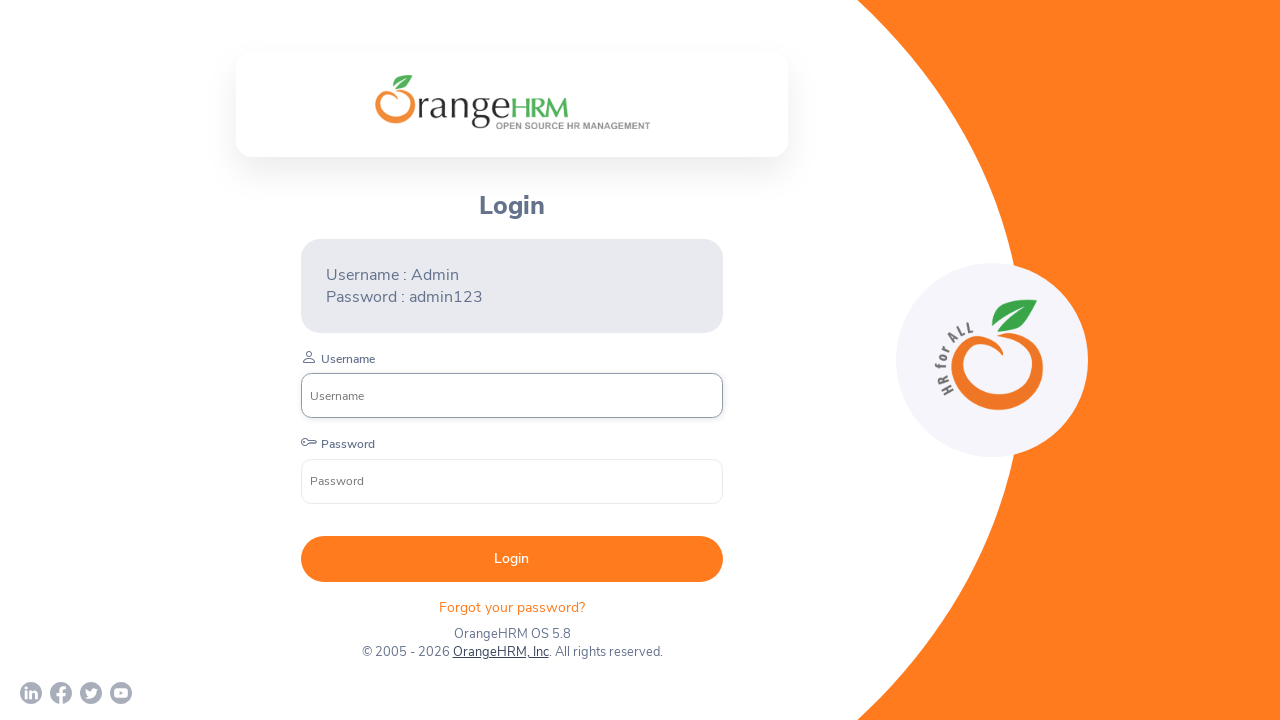